Navigates to the Automation Practice page and verifies that footer links are present and visible on the page

Starting URL: https://rahulshettyacademy.com/AutomationPractice/

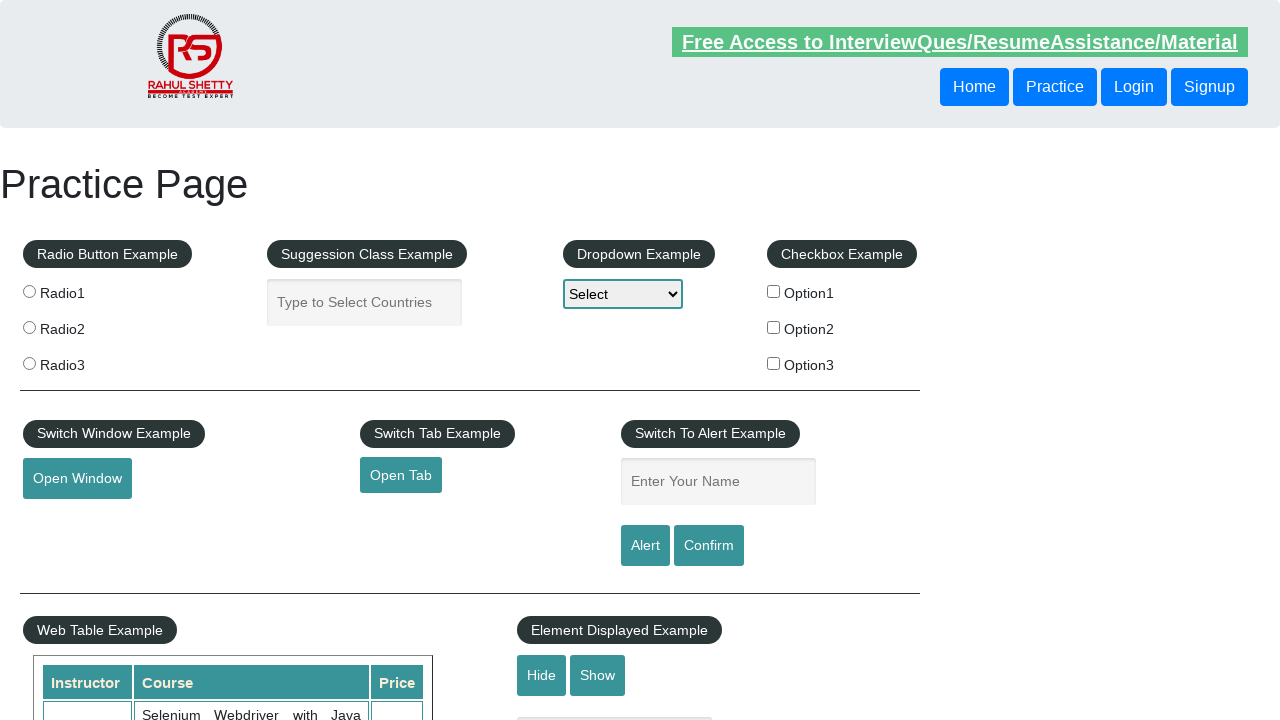

Waited for footer links selector to load
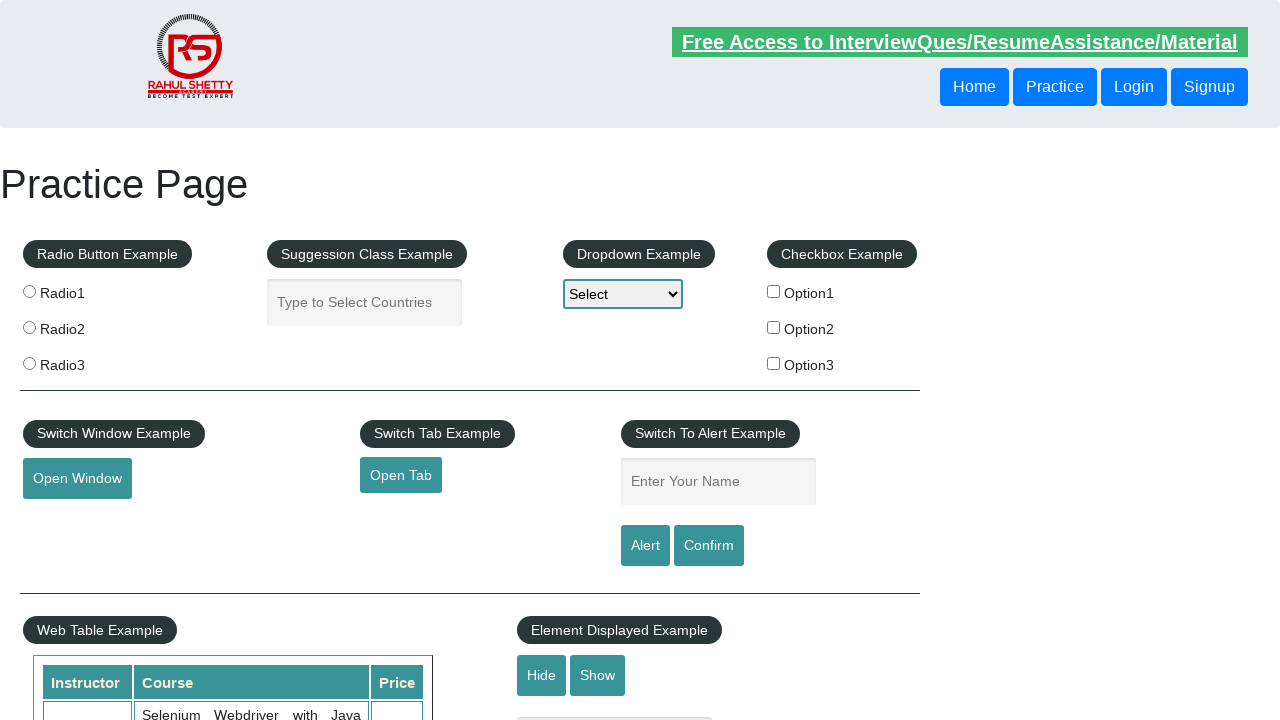

Located all footer links using selector 'li.gf-li a'
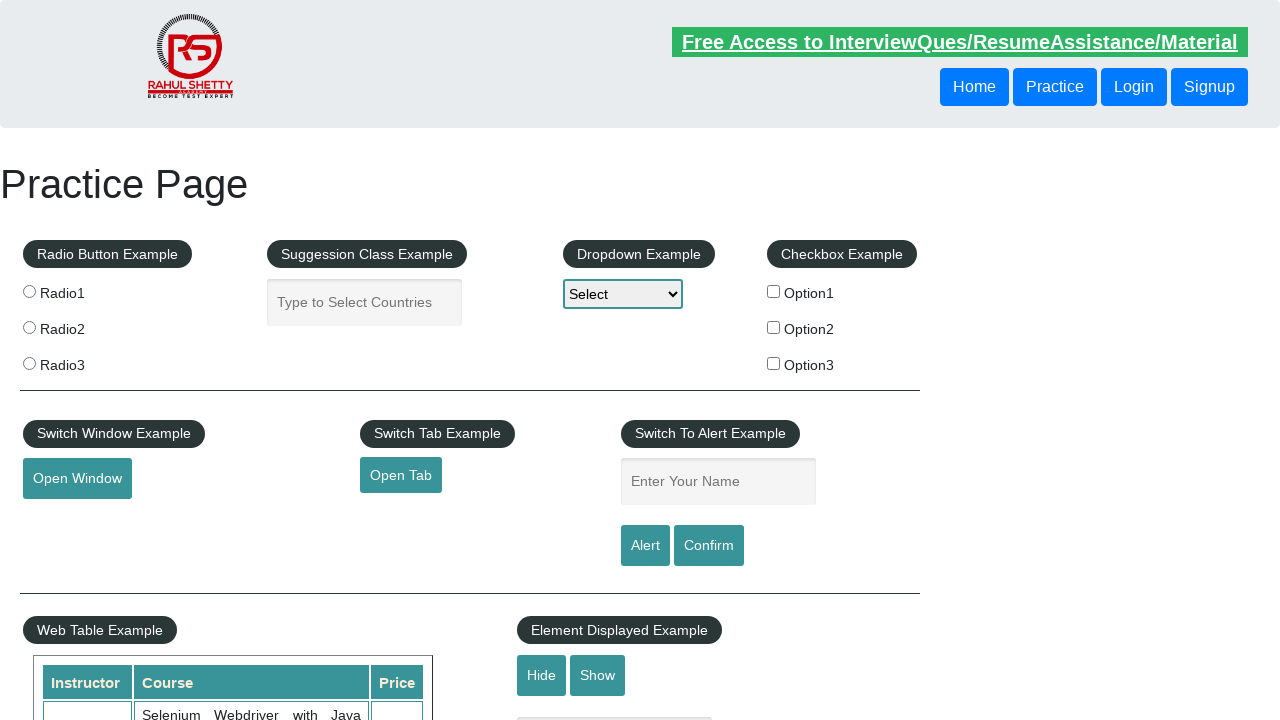

Verified that footer links are present on the page
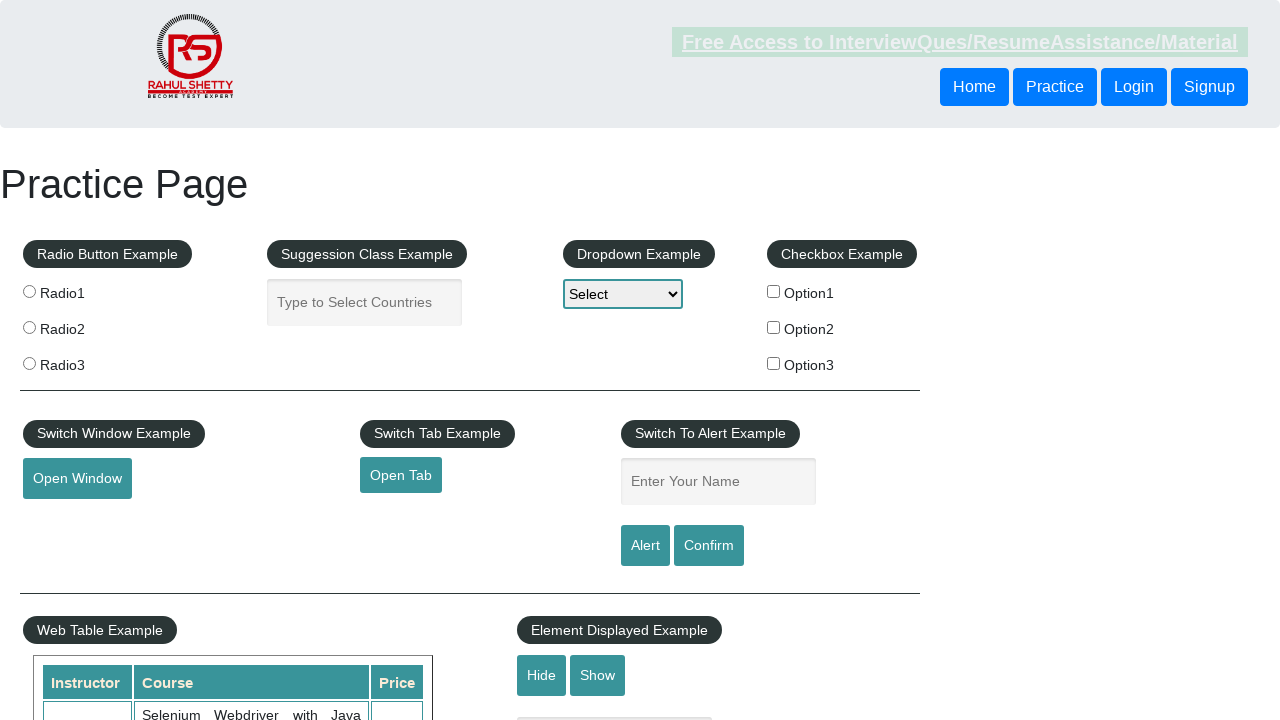

Verified that the first footer link is visible
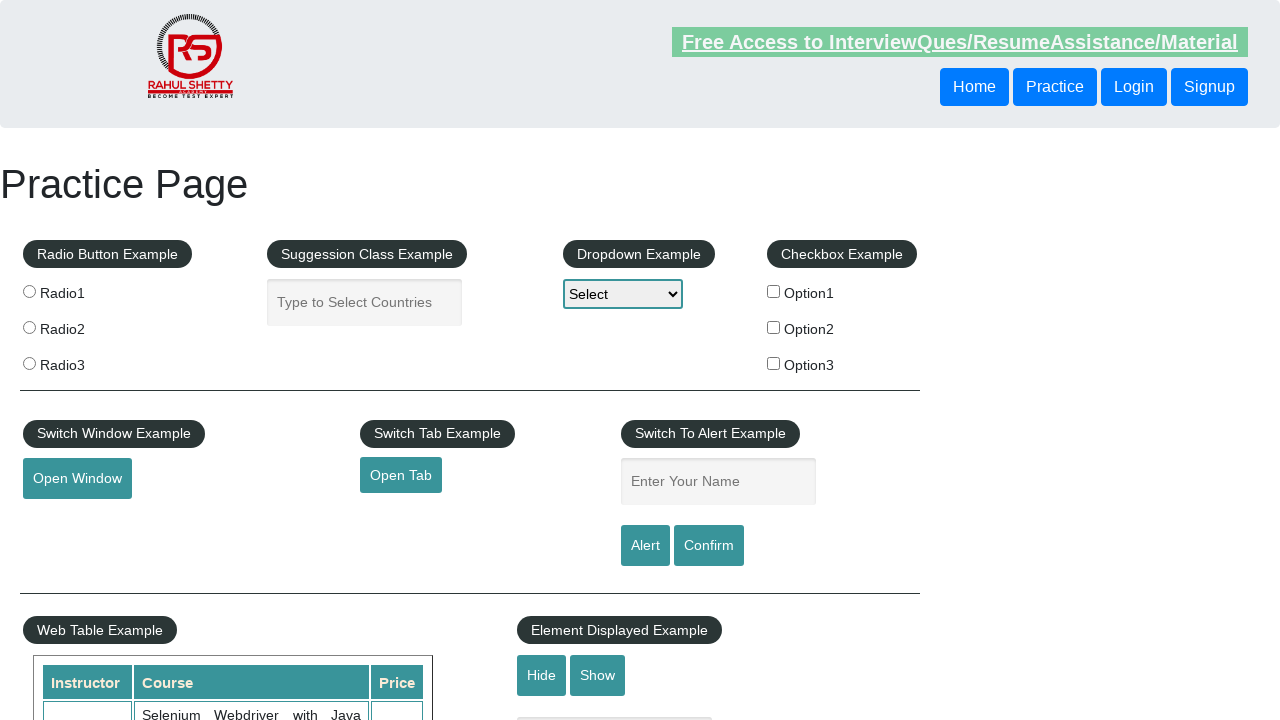

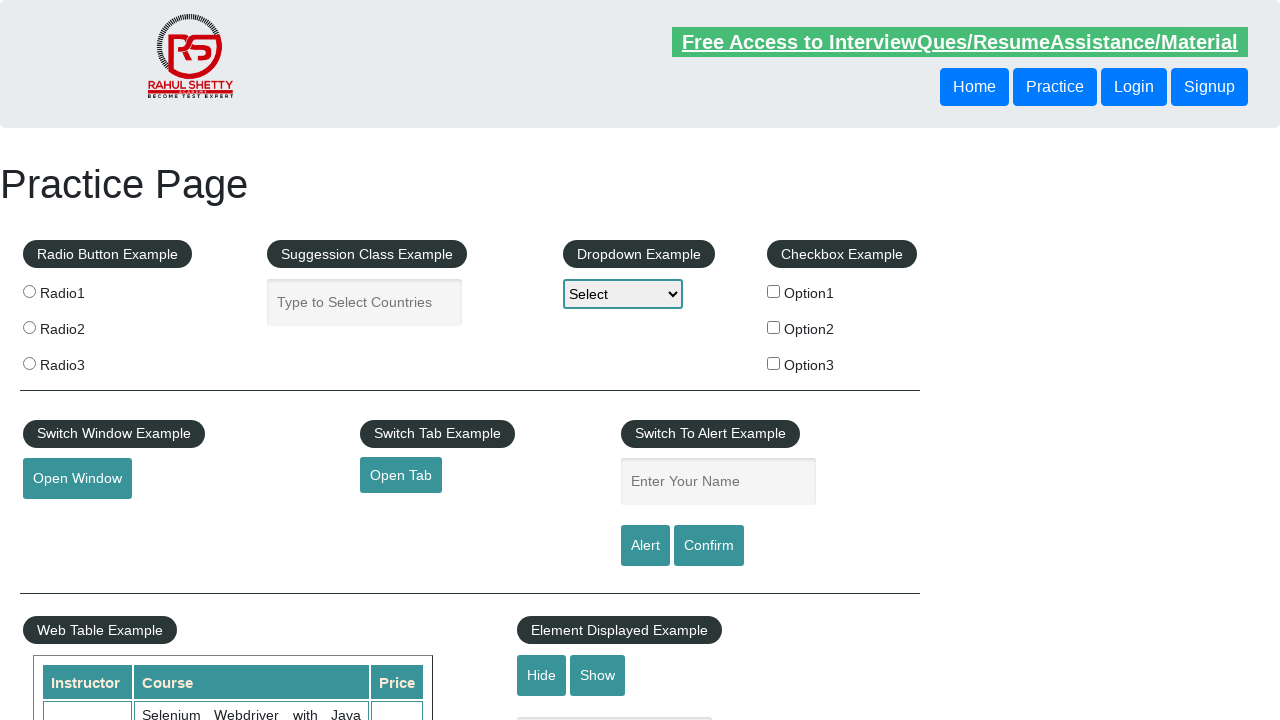